Tests the flight booking flow on BlazeDemo by selecting departure and destination cities, choosing a flight, selecting a card type, and completing the purchase.

Starting URL: https://blazedemo.com/

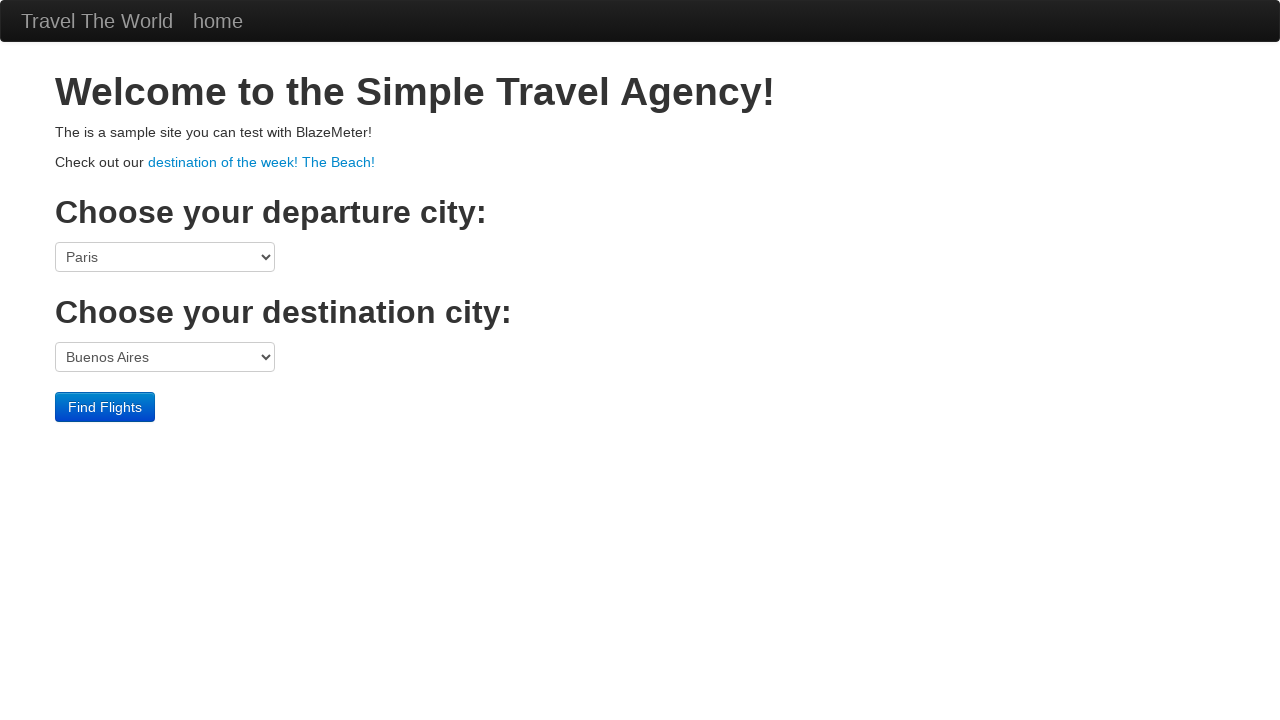

Clicked departure city dropdown at (165, 257) on select[name='fromPort']
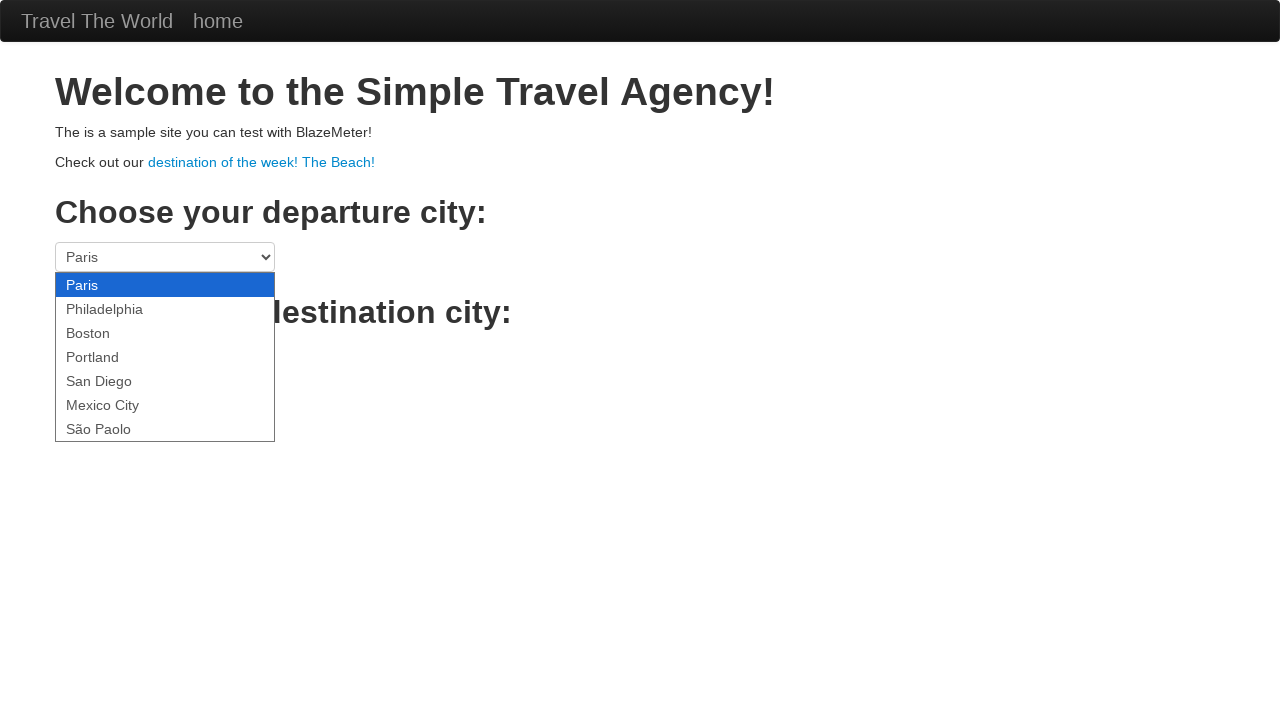

Selected São Paolo as departure city on select[name='fromPort']
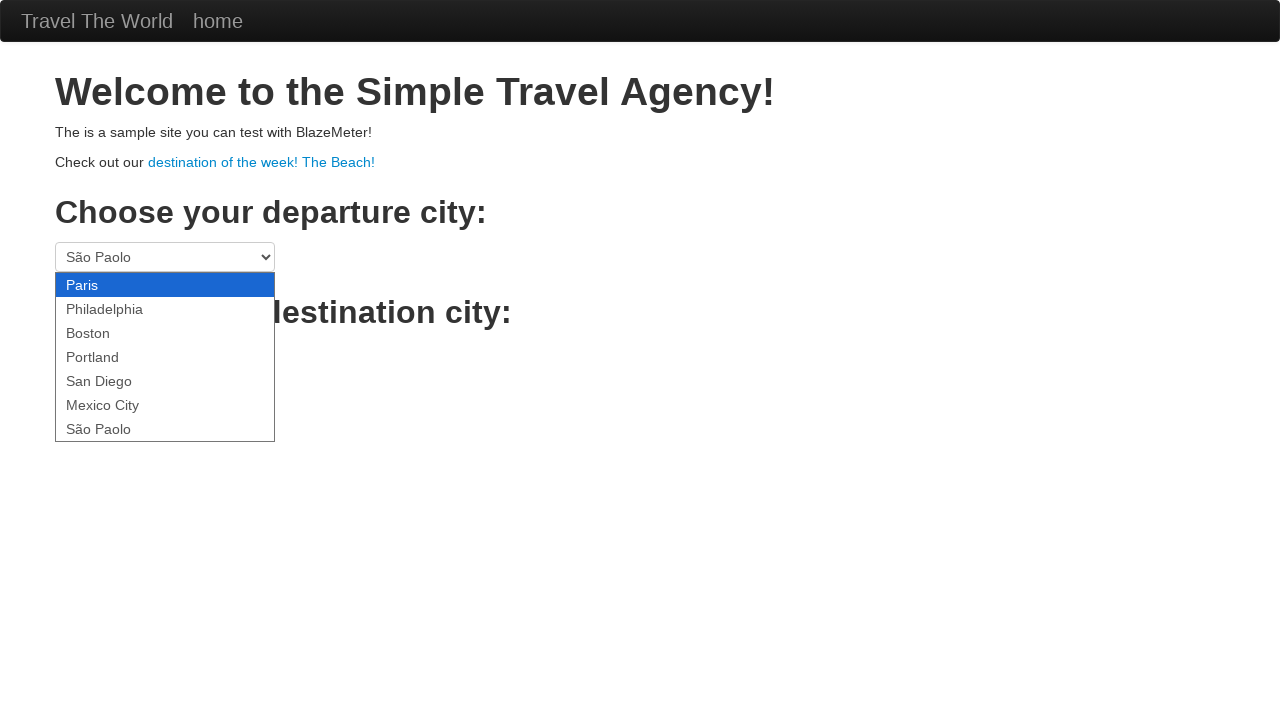

Clicked destination city dropdown at (165, 357) on select[name='toPort']
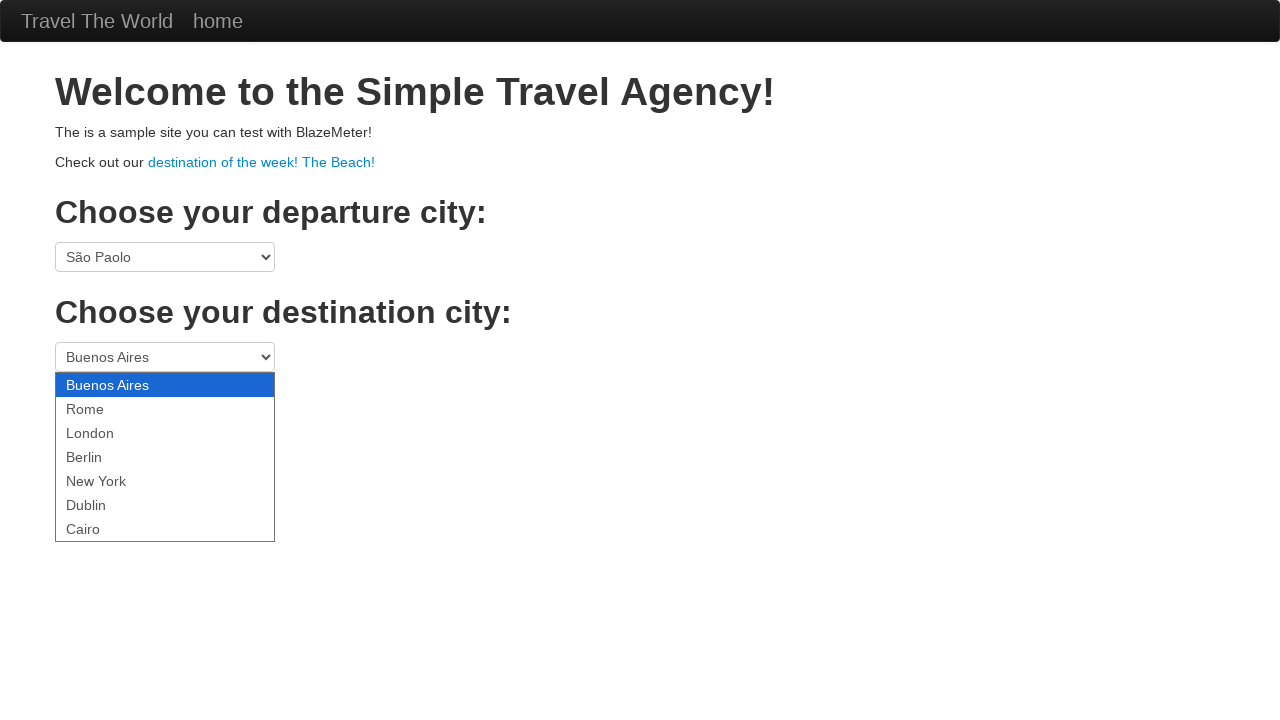

Selected Berlin as destination city on select[name='toPort']
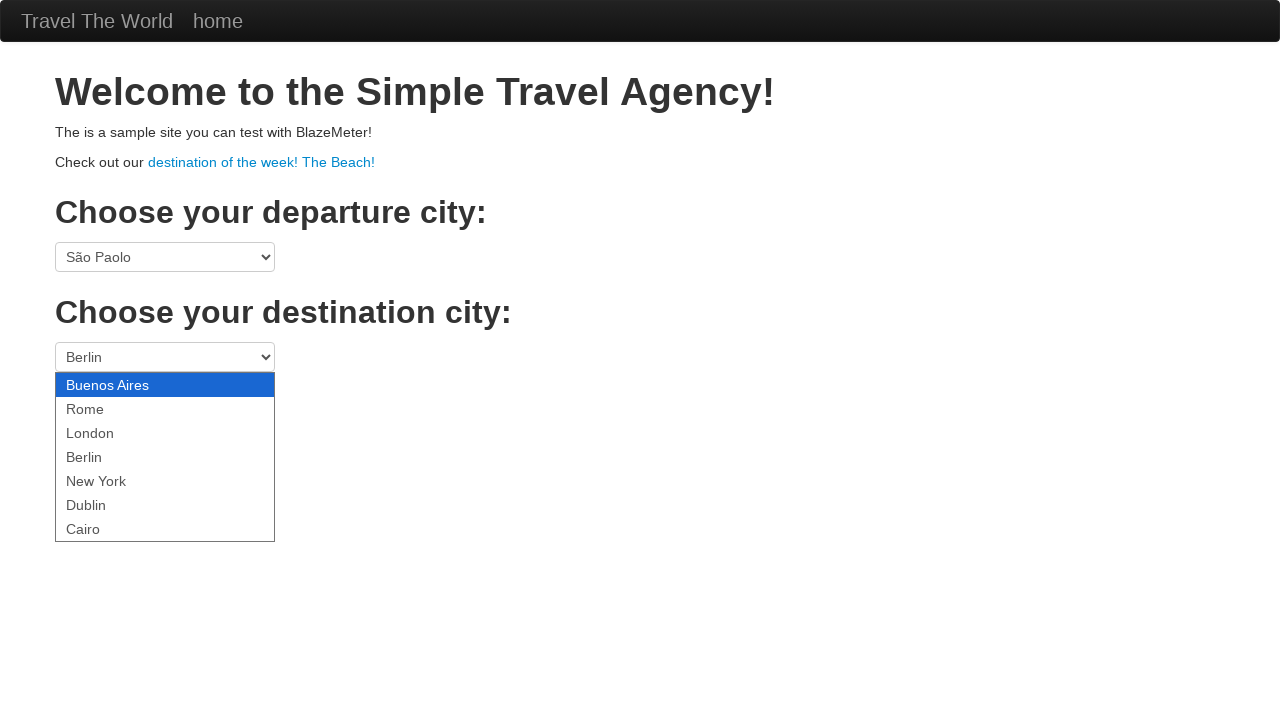

Clicked Find Flights button at (105, 407) on .btn-primary
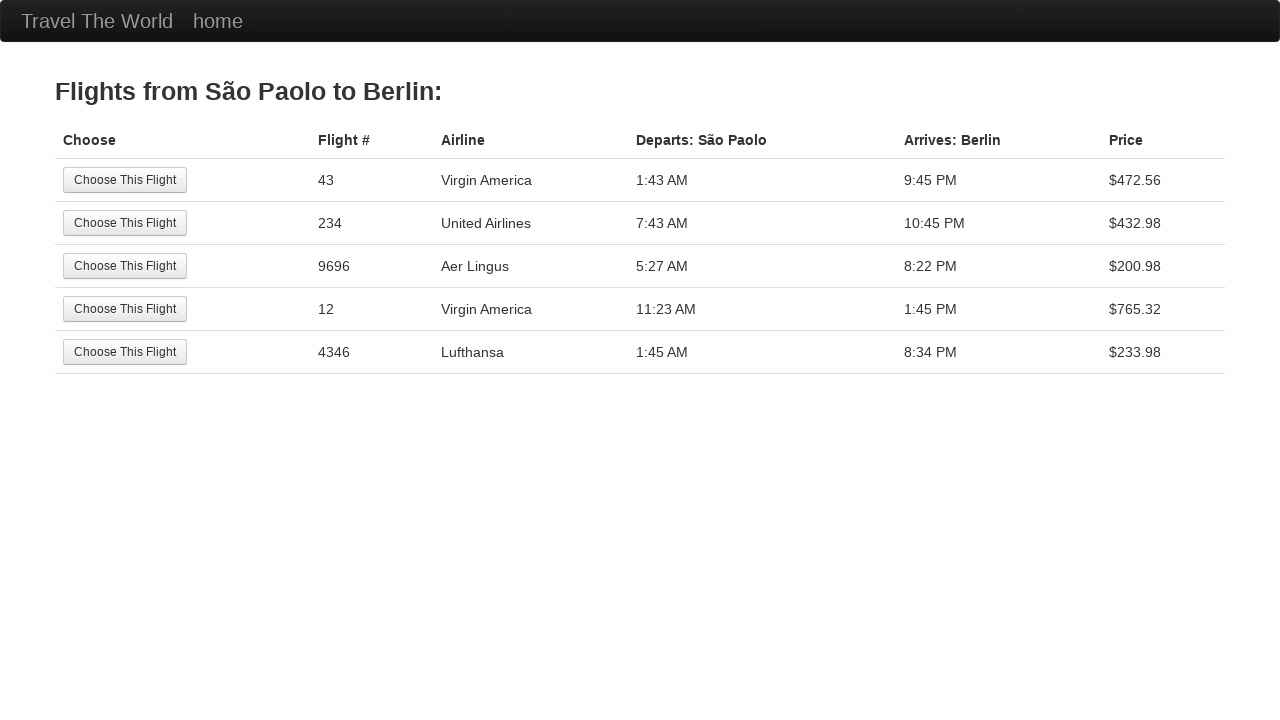

Selected the first flight option at (125, 180) on tr:nth-child(1) .btn
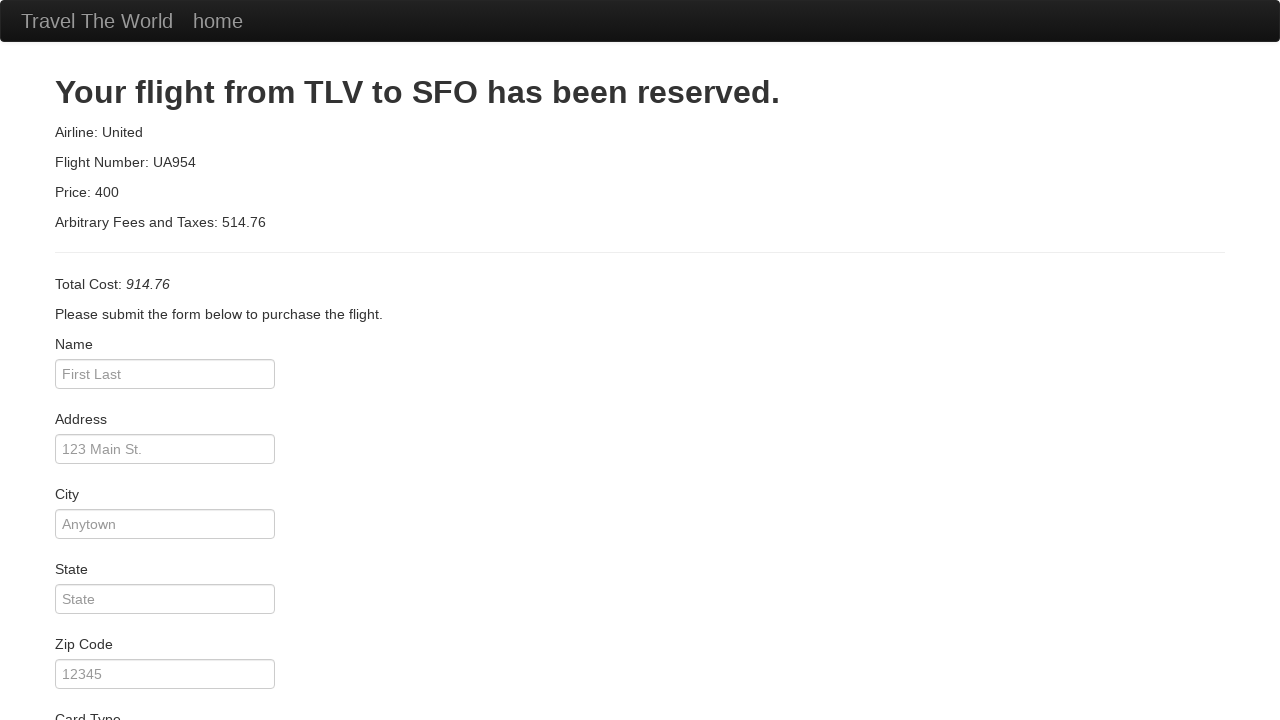

Clicked card type dropdown at (165, 360) on #cardType
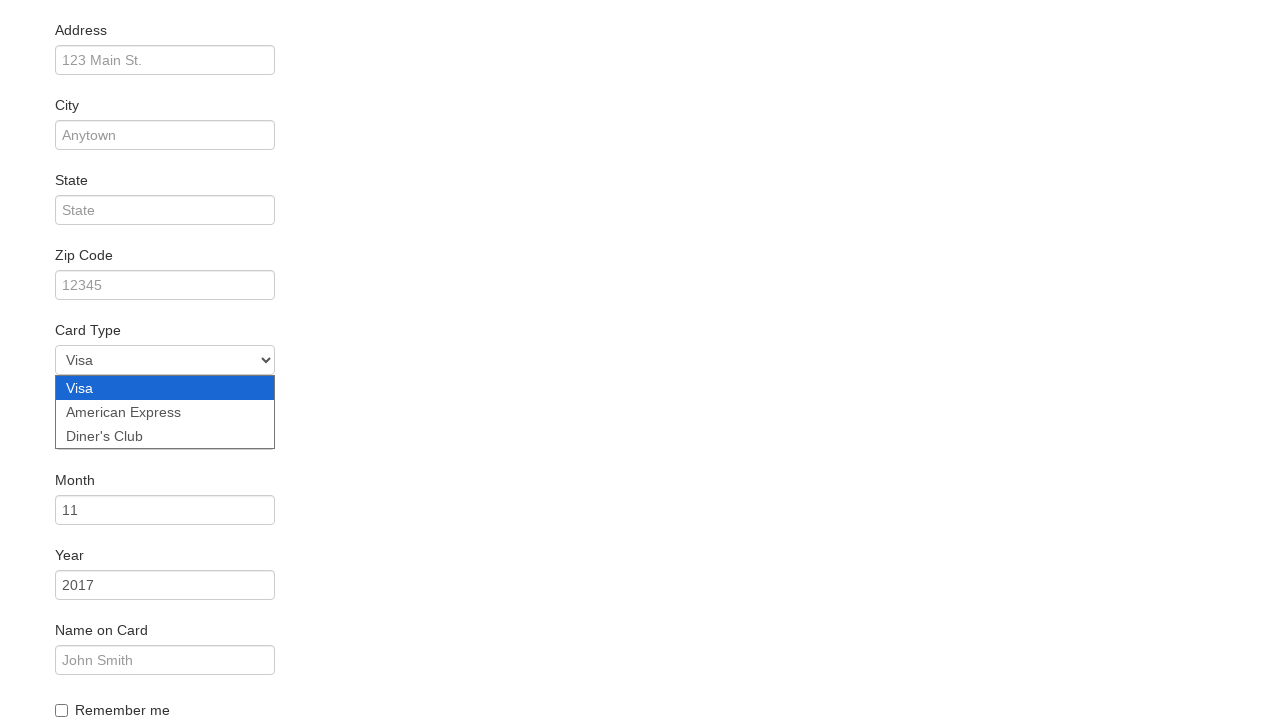

Selected American Express as card type on #cardType
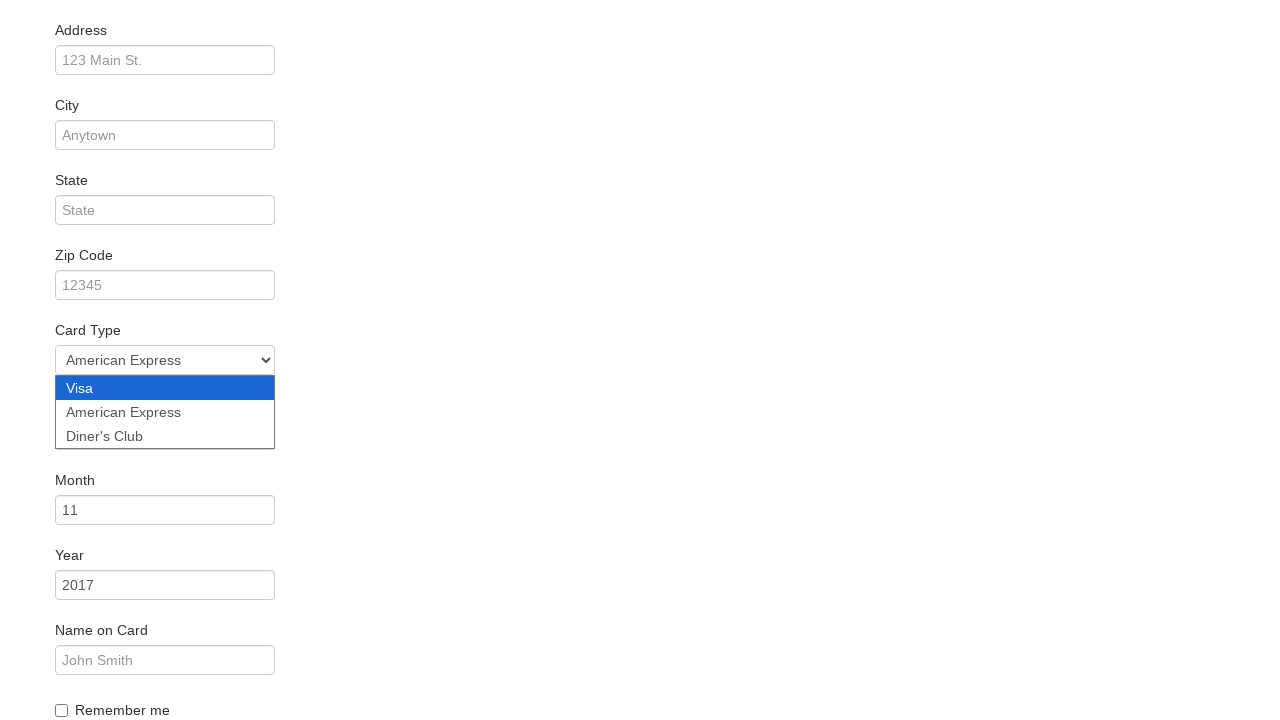

Checked Remember Me checkbox at (62, 710) on #rememberMe
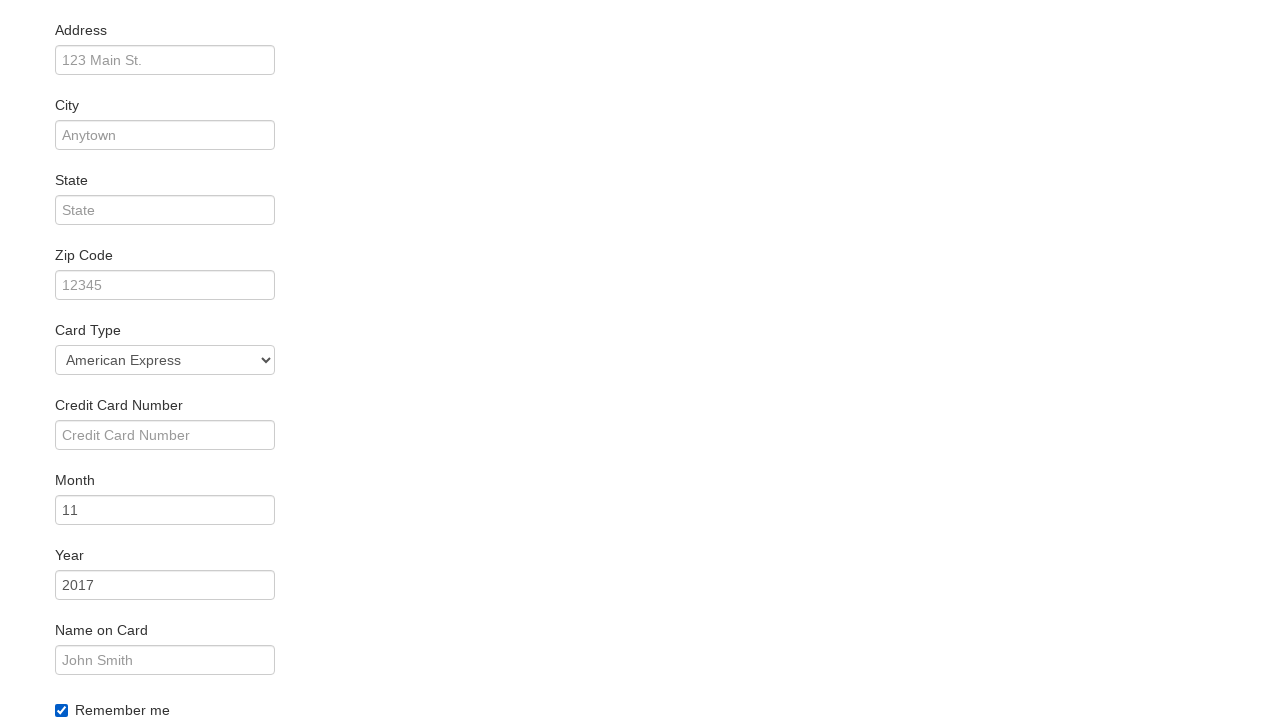

Clicked Purchase Flight button to complete booking at (118, 685) on .btn-primary
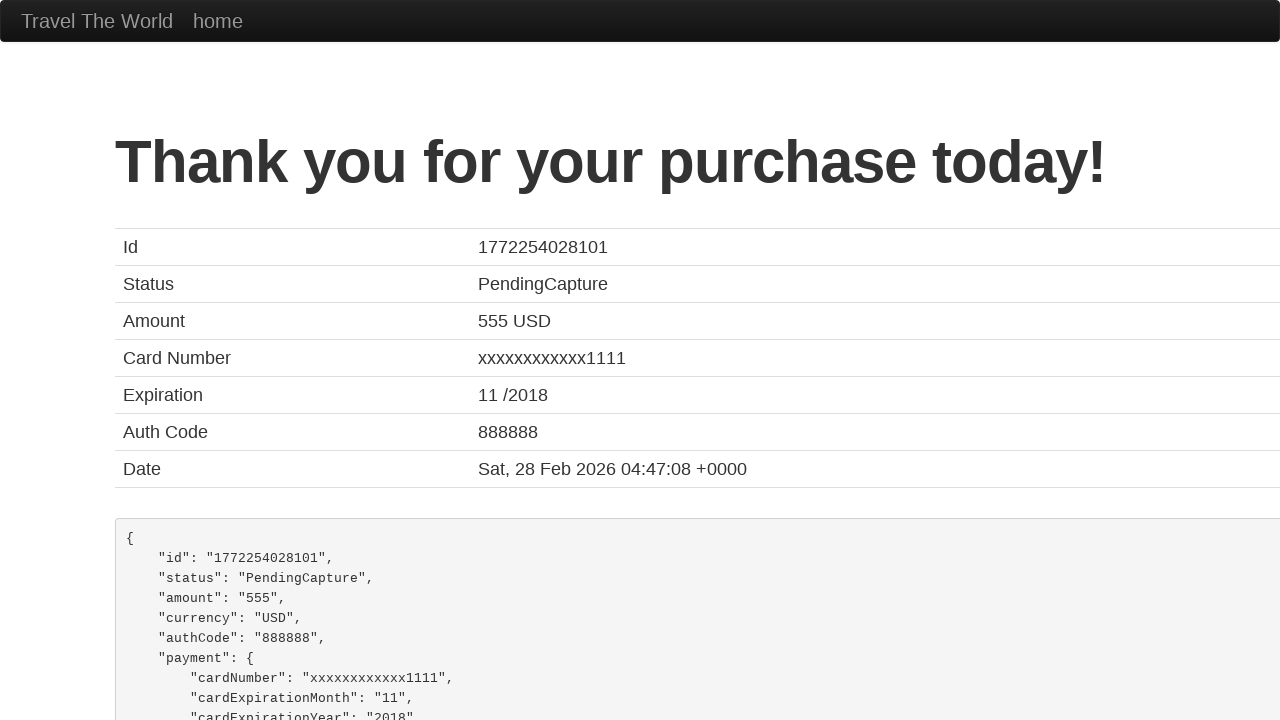

Confirmation page loaded with heading displayed
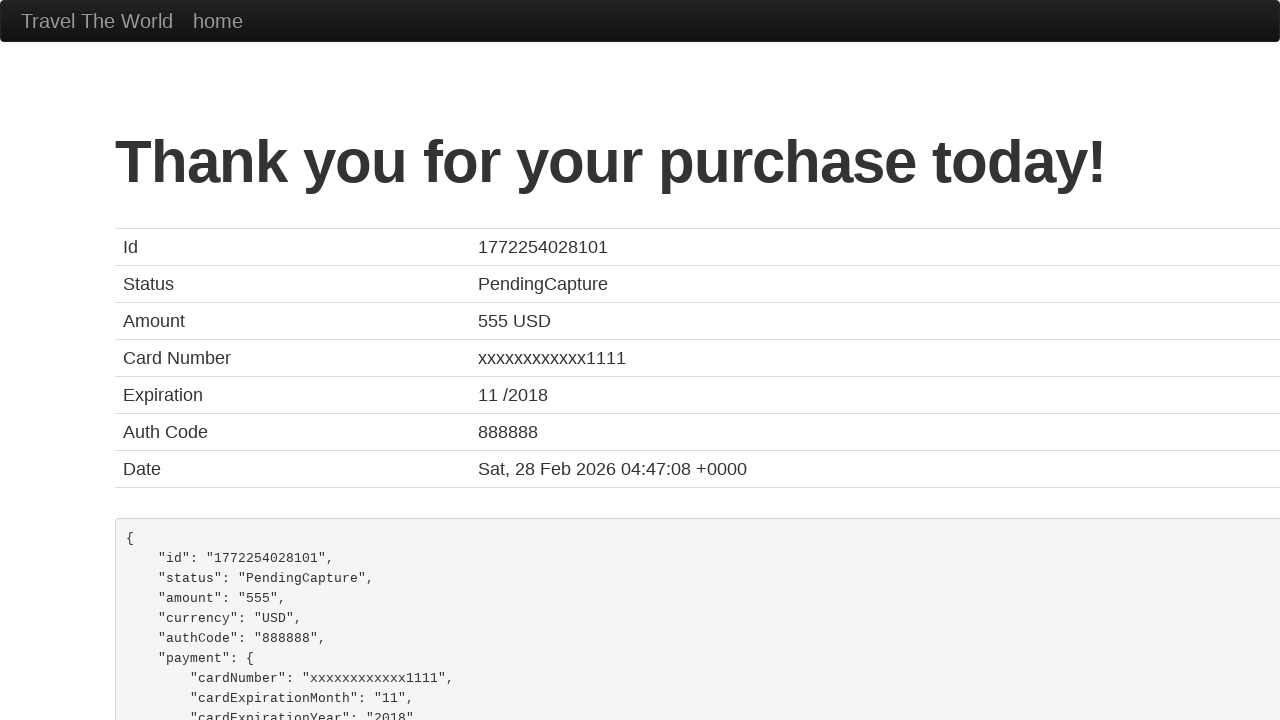

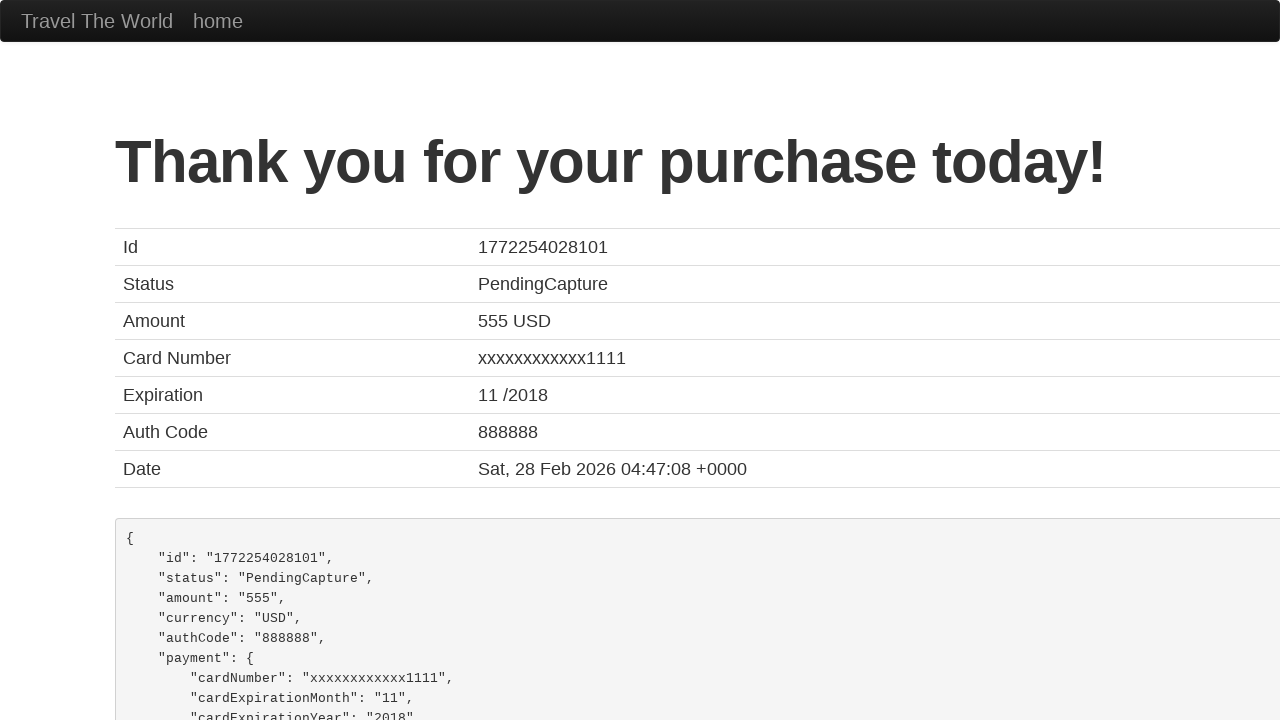